Tests opening the About Us video modal by clicking the About Us link in the navigation bar

Starting URL: https://www.demoblaze.com/index.html

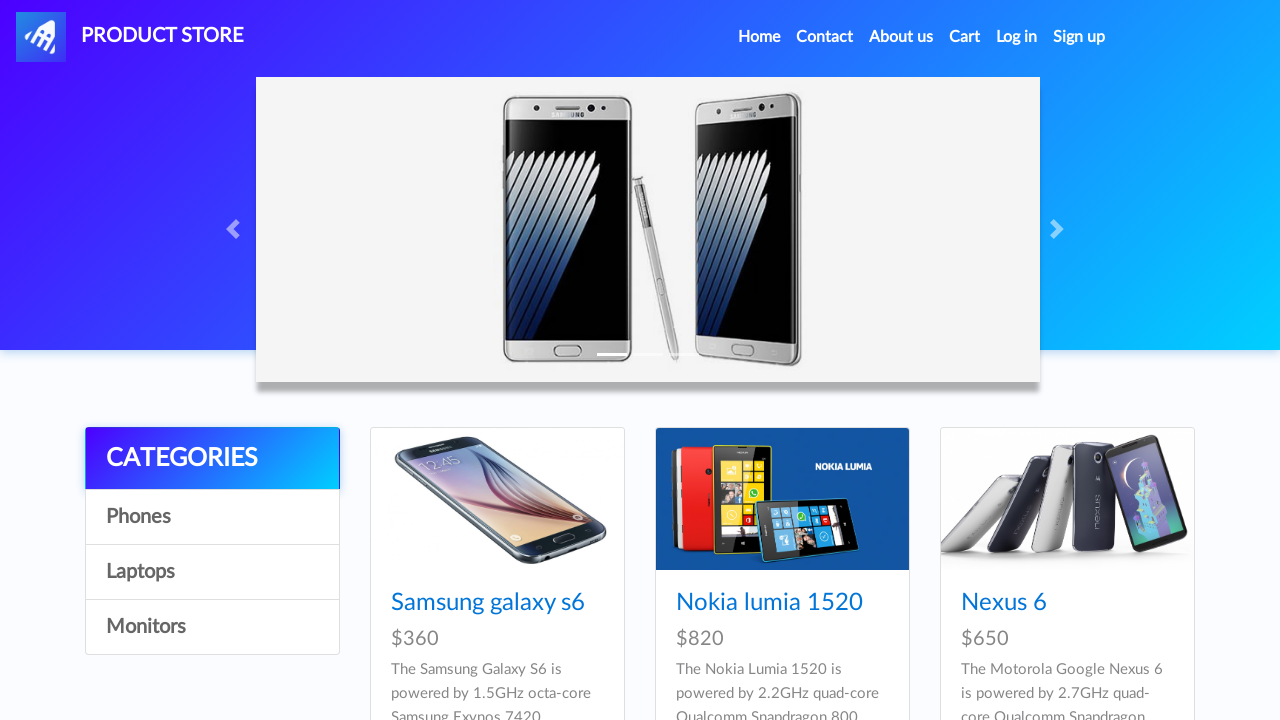

Navigated to Demoblaze home page
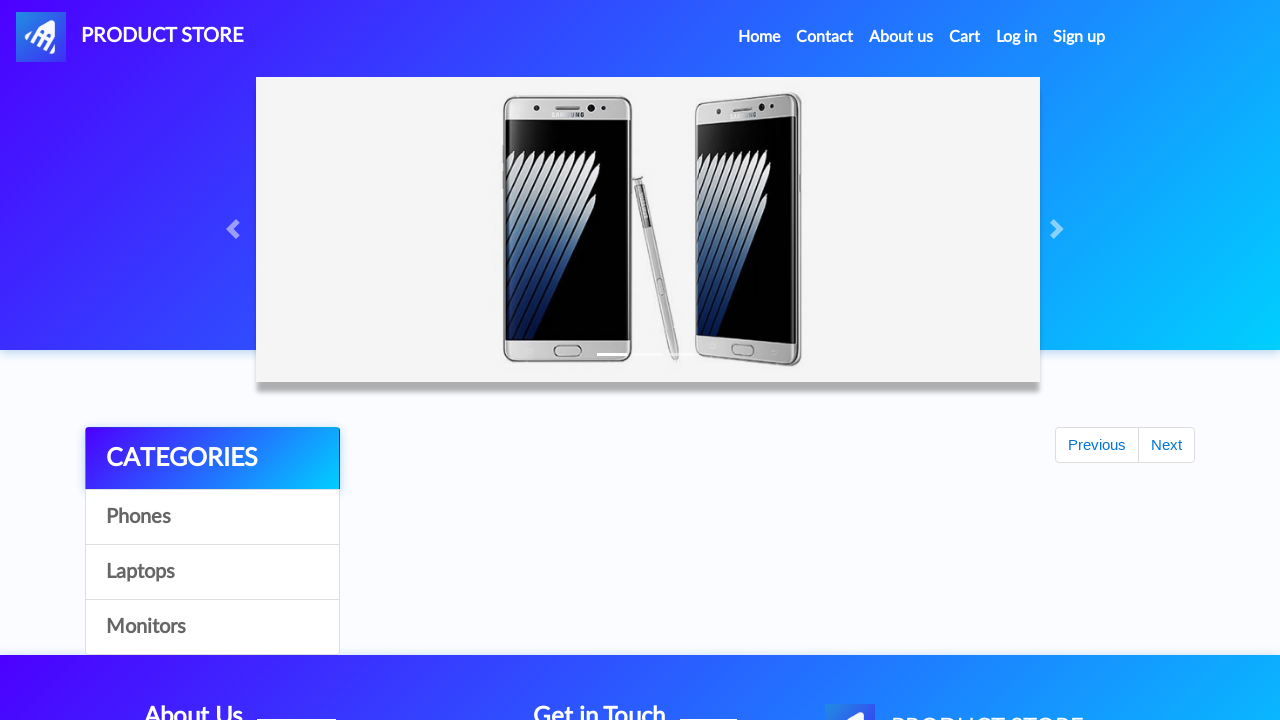

Clicked About Us link in navigation bar to open video modal at (901, 37) on a.nav-link[data-target="#videoModal"]
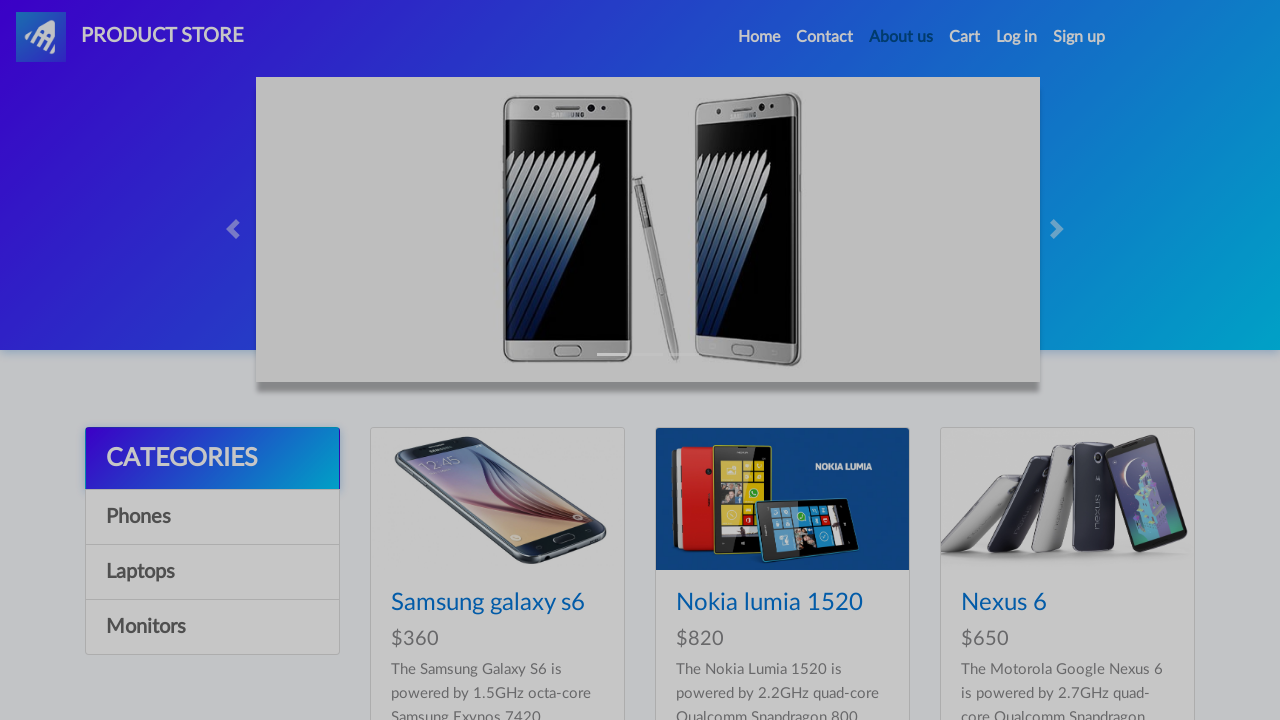

About Us video modal appeared on page
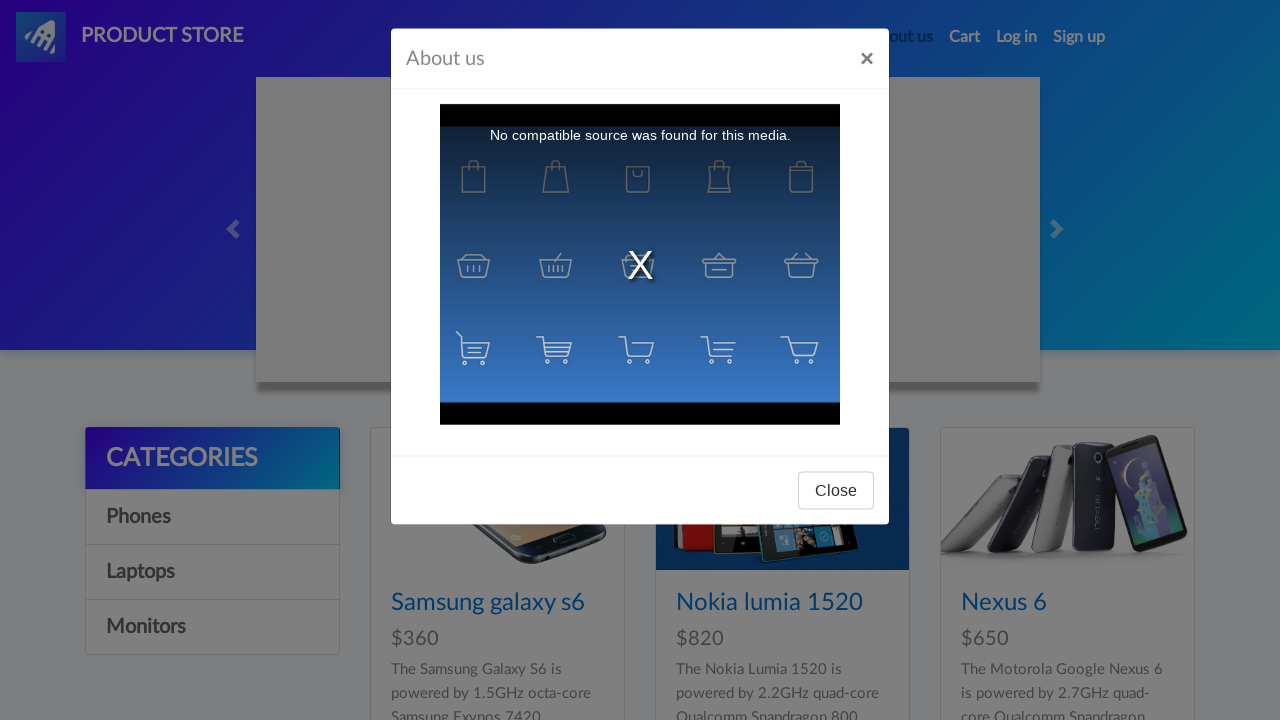

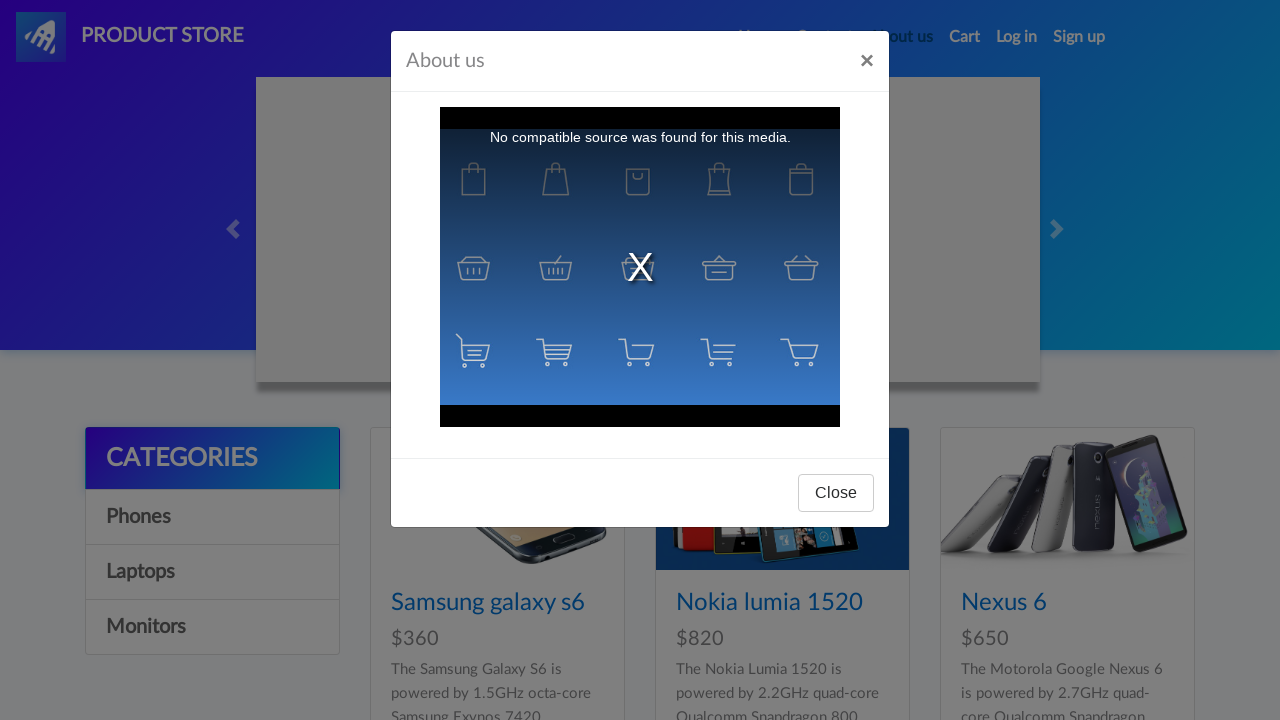